Tests that error X icons disappear after clicking the error dismiss button on the login page

Starting URL: https://www.saucedemo.com/

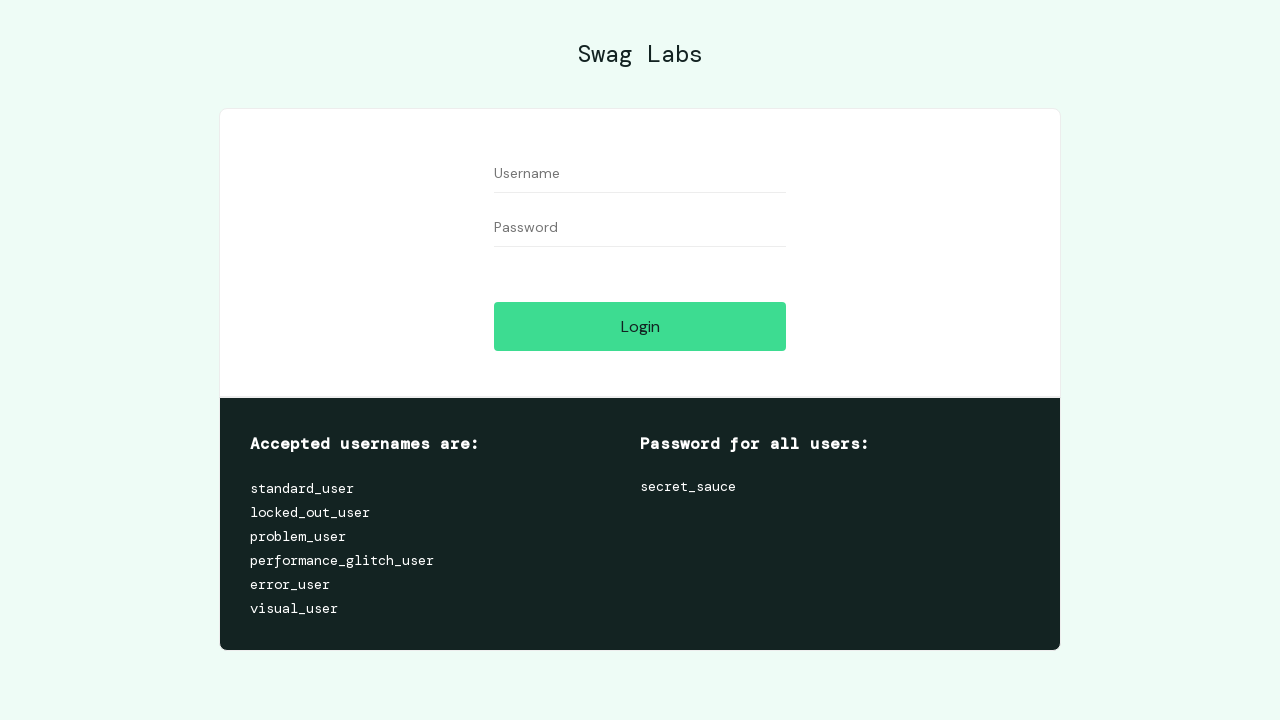

Waited for username input field to load
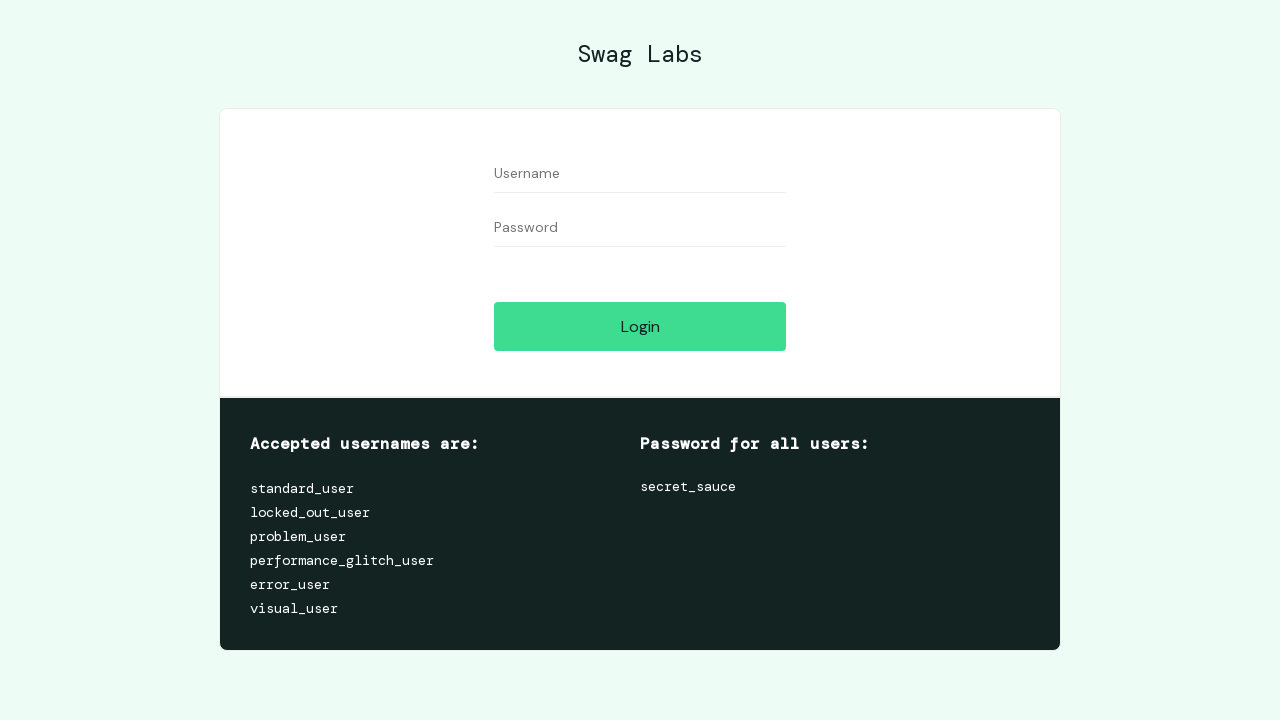

Waited for password input field to load
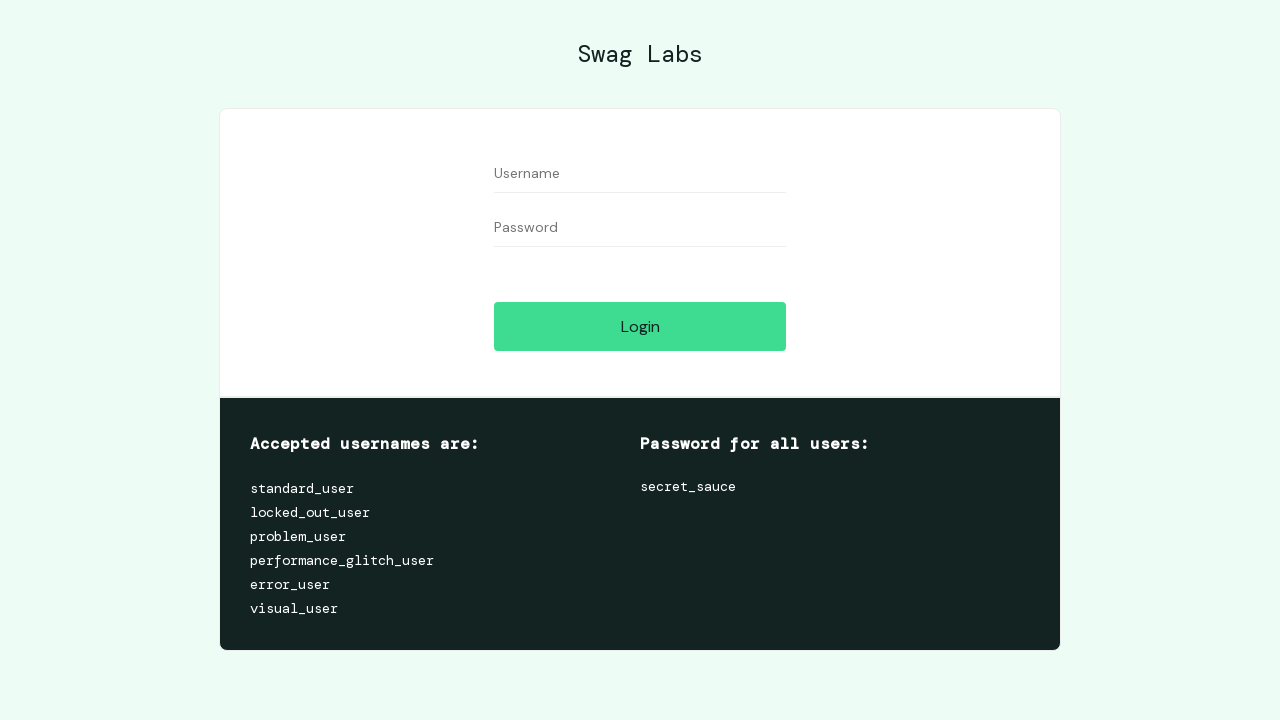

Clicked login button to trigger error and display X icons at (640, 326) on #login-button
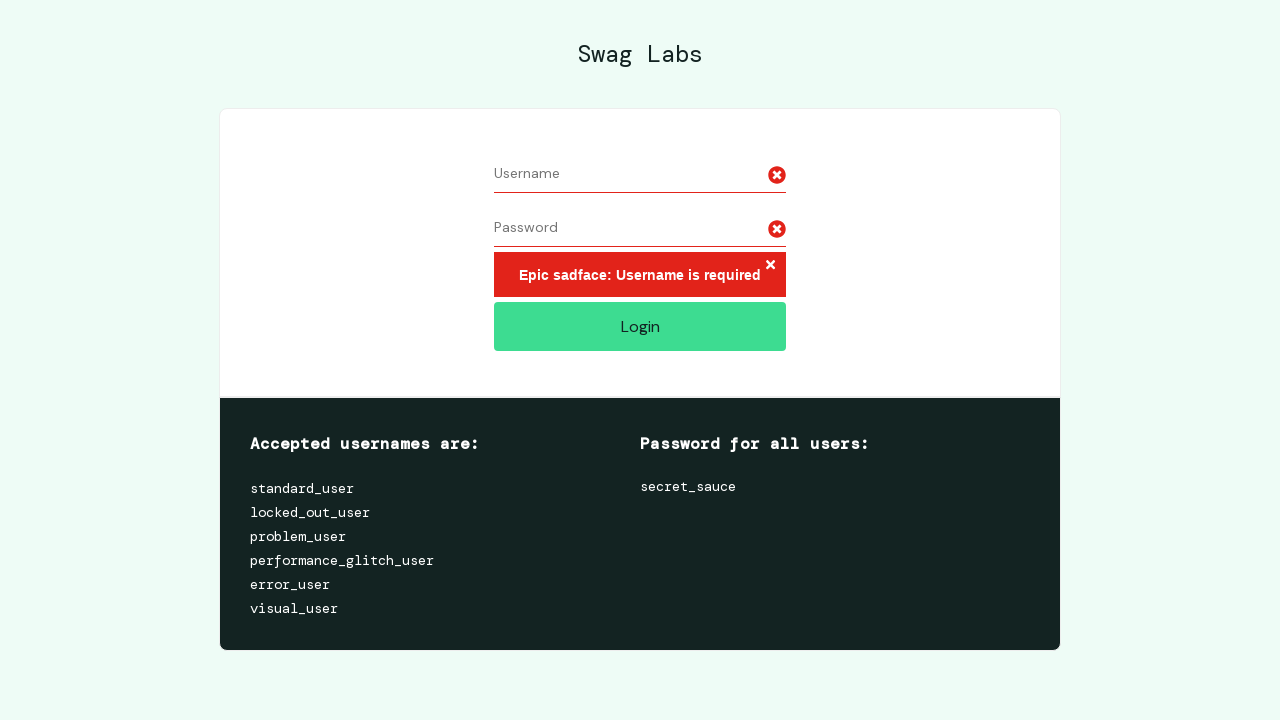

Error message container appeared on login page
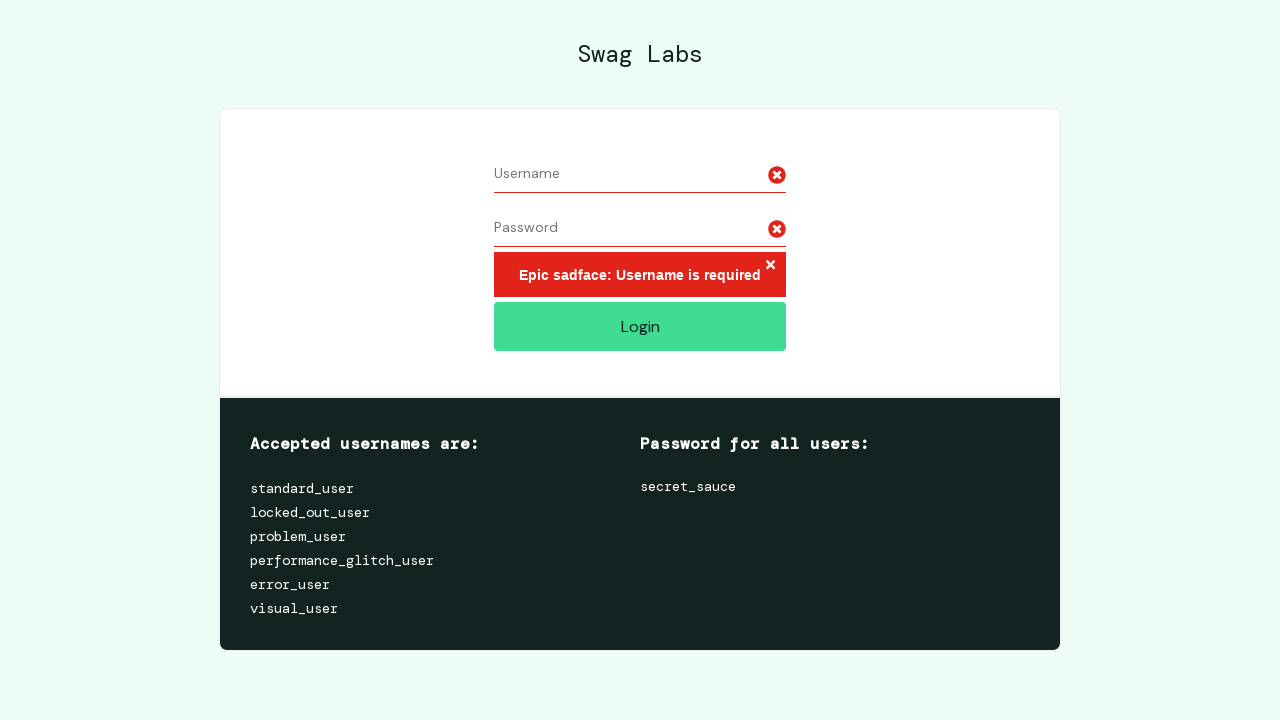

Clicked error dismiss button at (770, 266) on .error-button
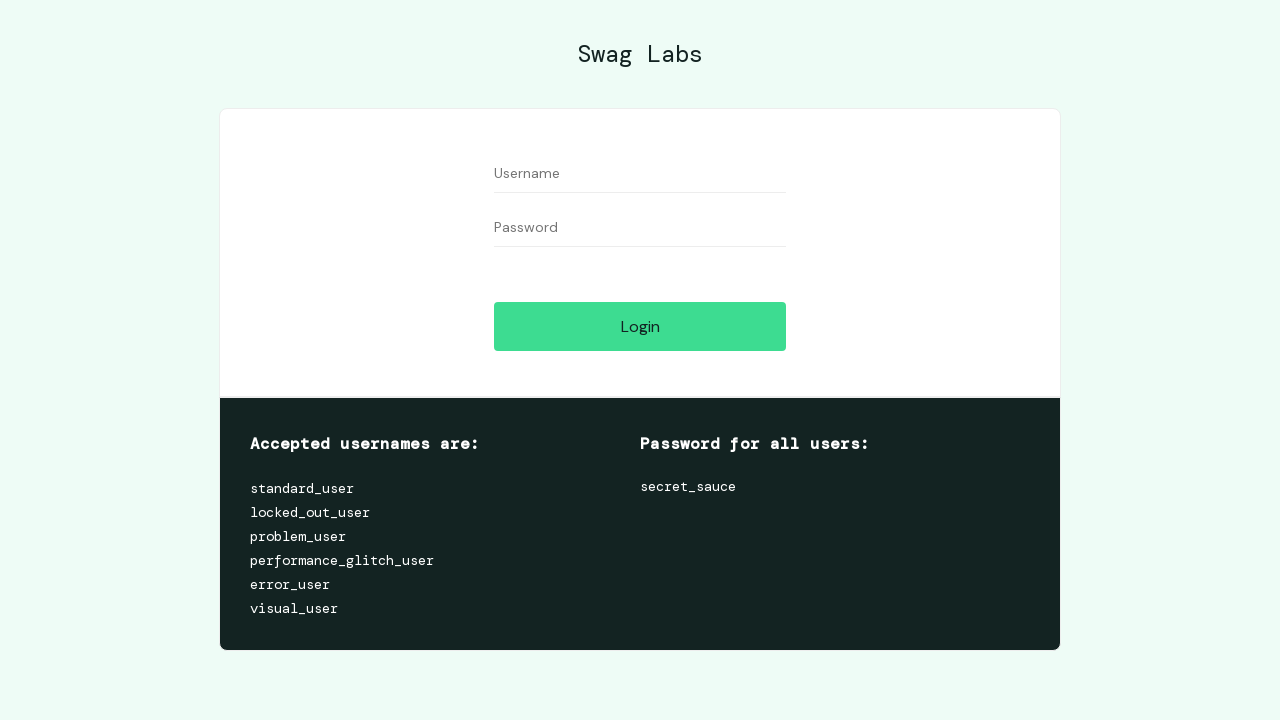

Waited 500ms for X icons to be removed
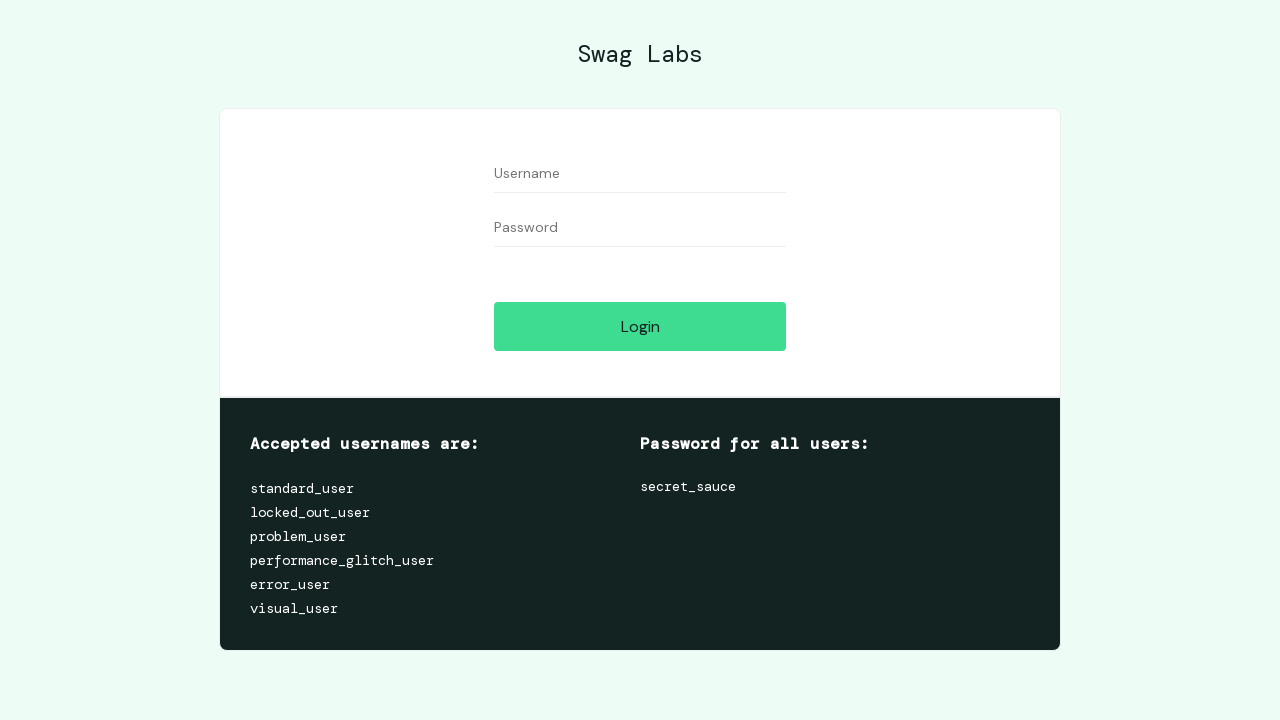

Verified that error X icons have been removed and are hidden
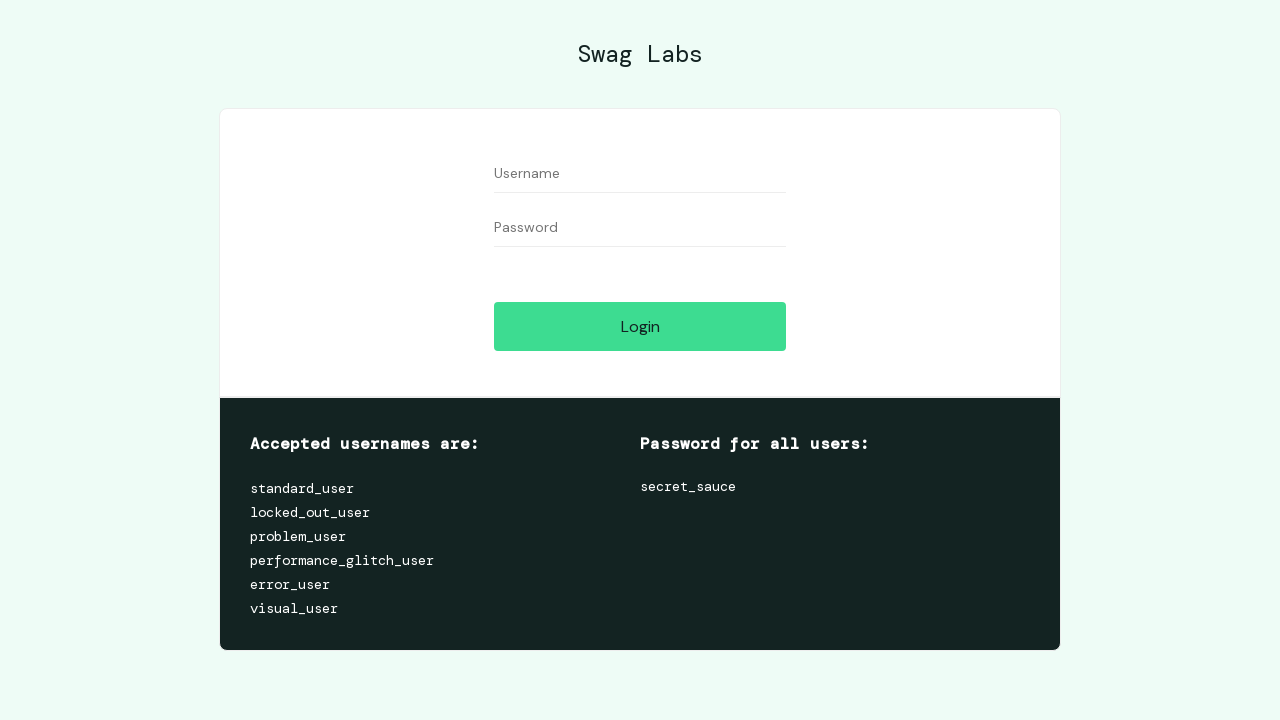

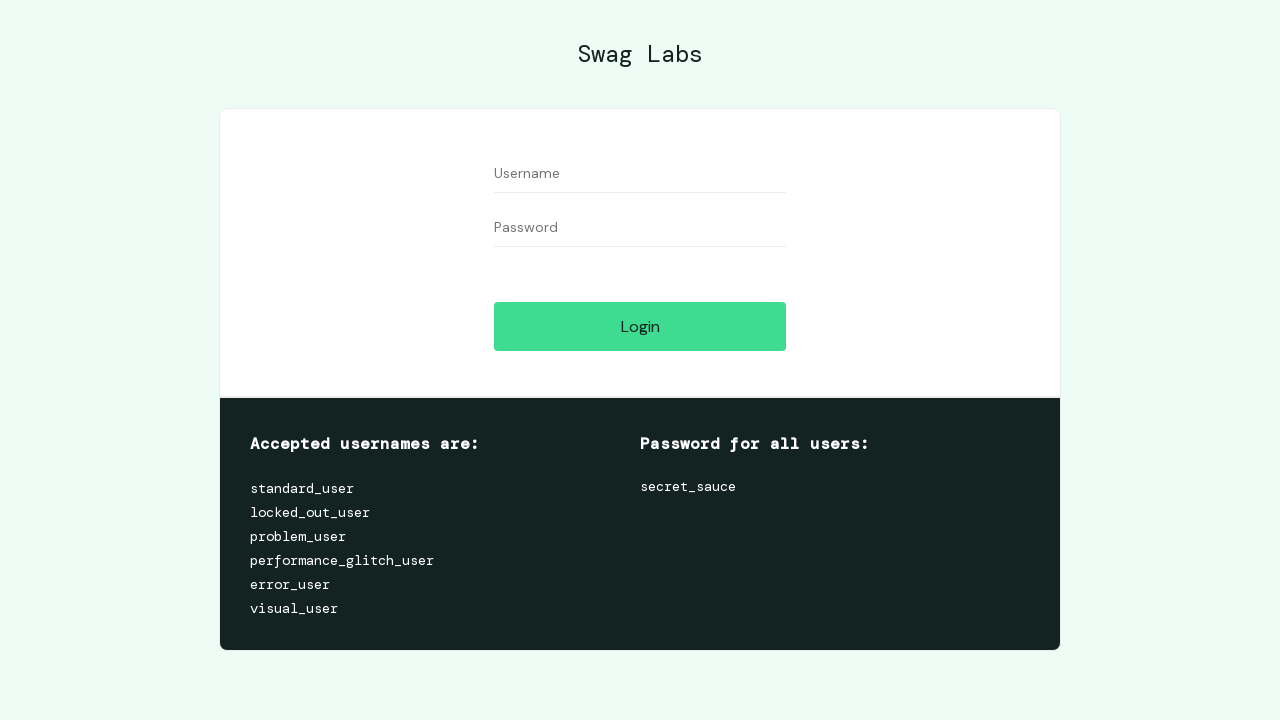